Tests navigation by clicking the About Us link and verifying the page loads successfully

Starting URL: https://v1.training-support.net

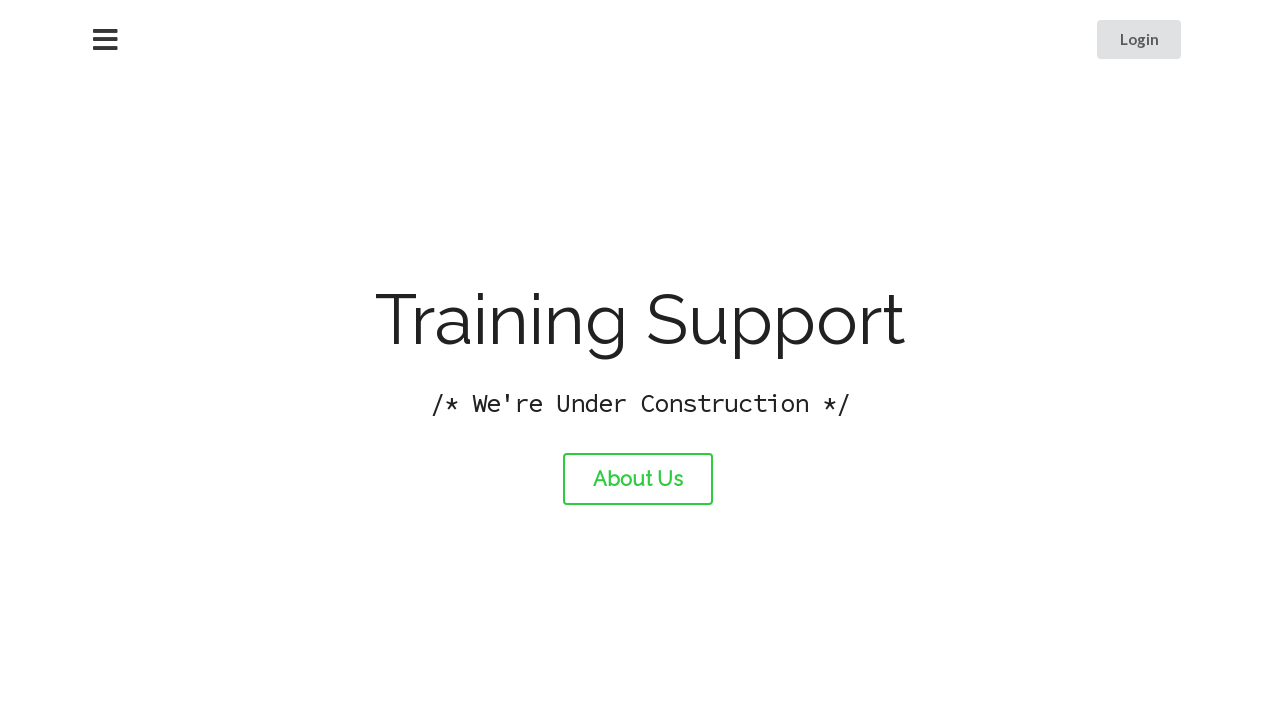

Clicked the About Us link at (638, 479) on #about-link
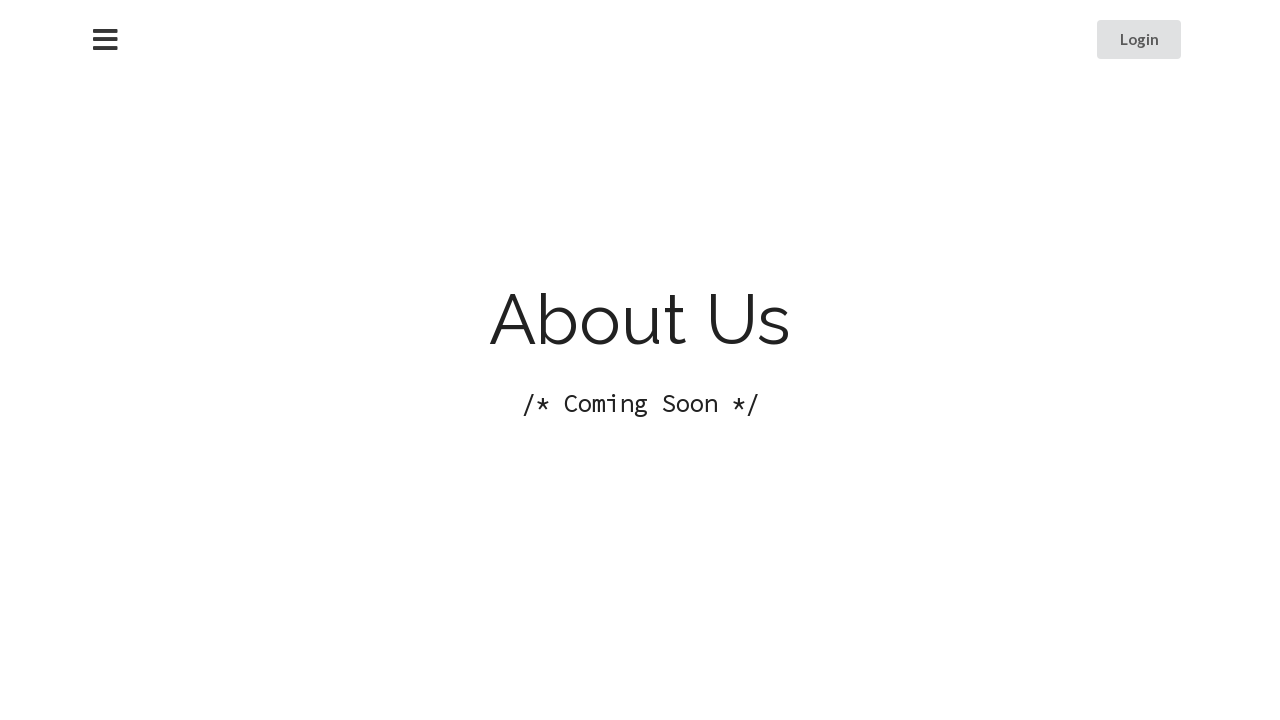

About page loaded successfully
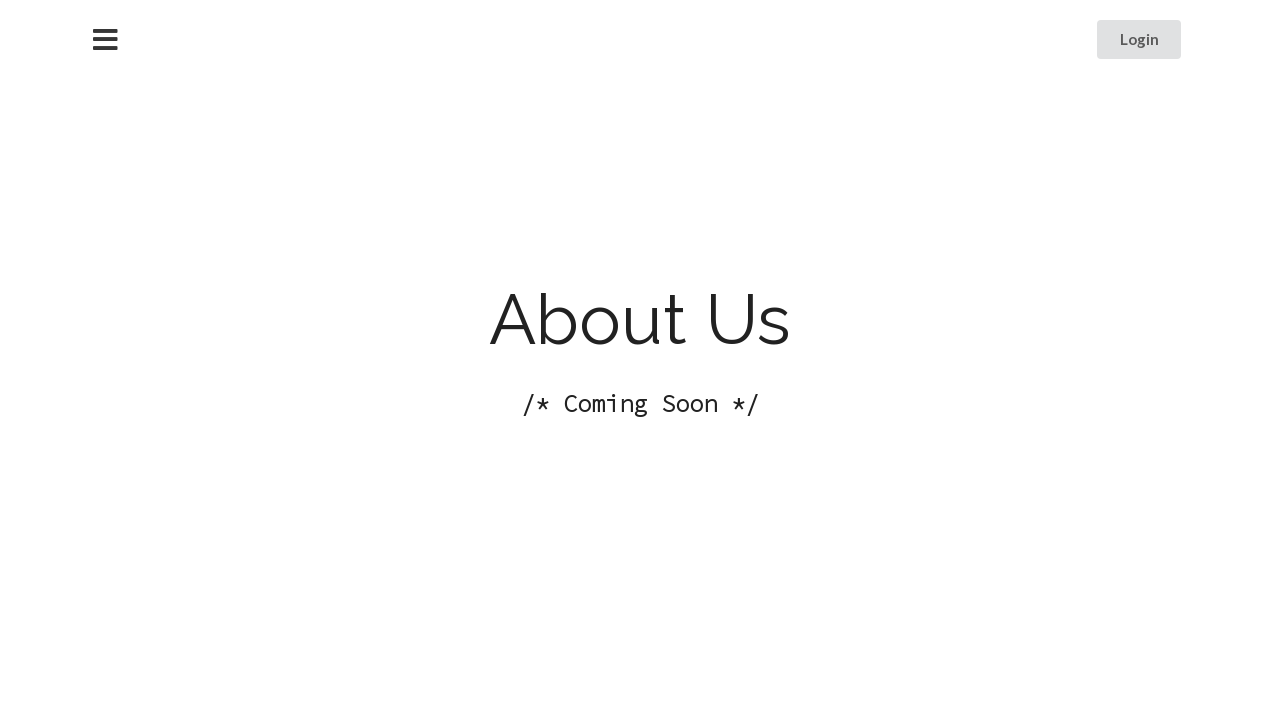

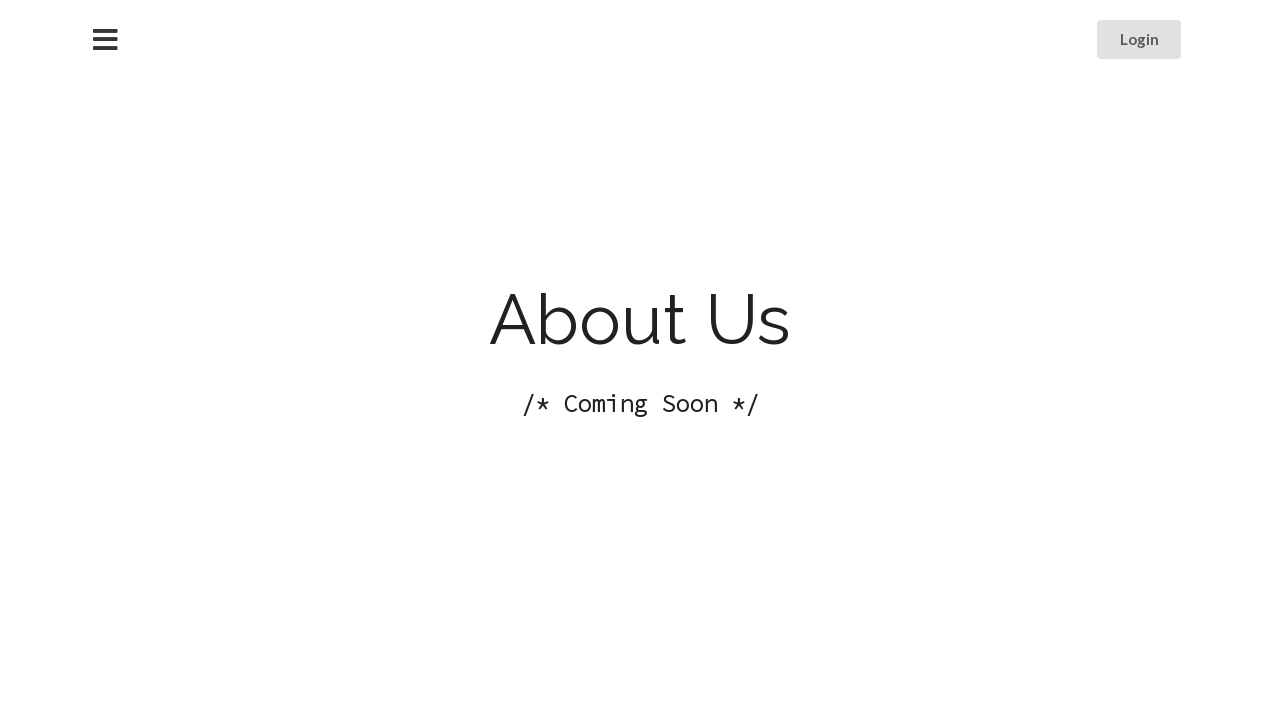